Tests a practice form by filling in personal information (name, email, gender, phone, date of birth, hobbies, state, city) and submitting it, then verifies the submission modal displays the correct information.

Starting URL: https://demoqa.com/automation-practice-form

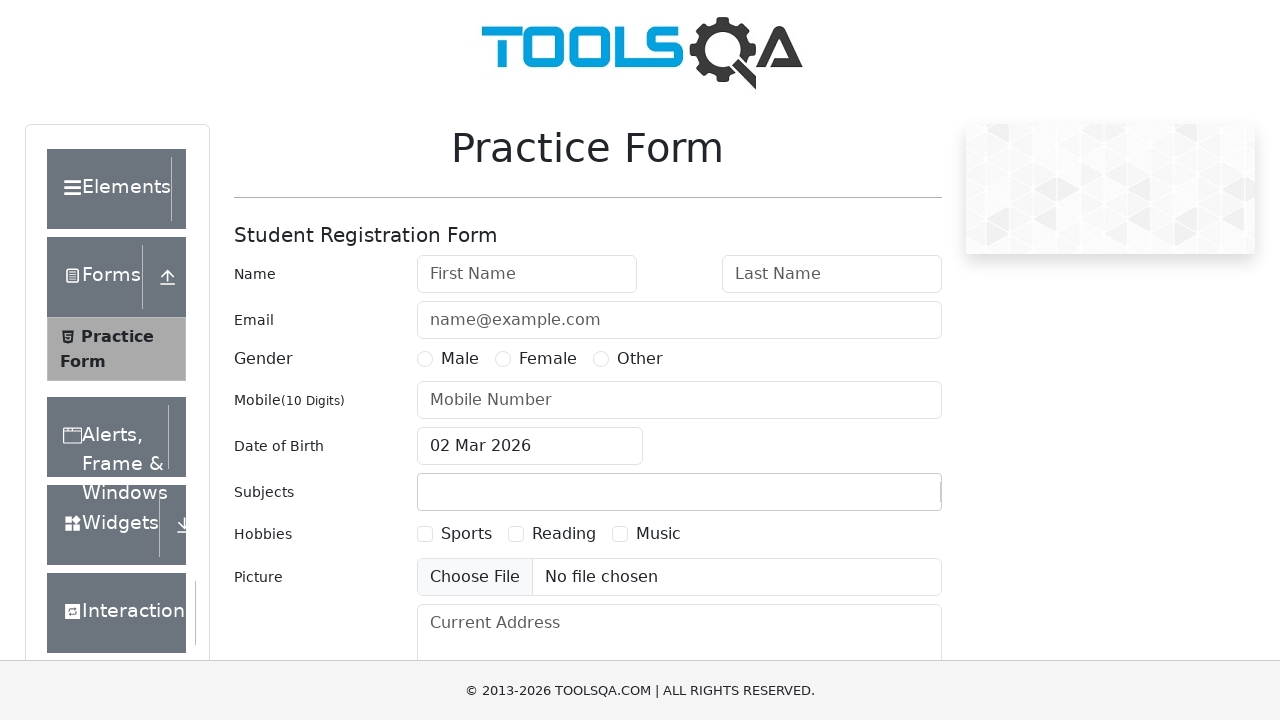

First name input field loaded
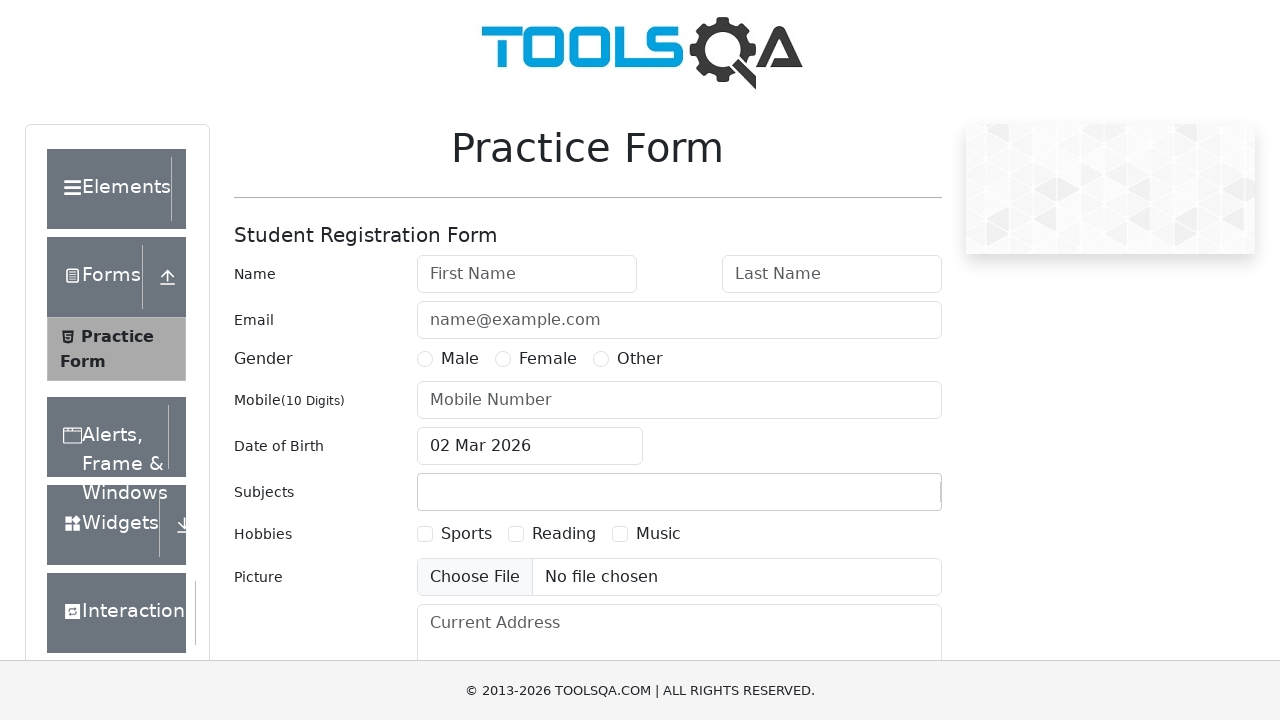

Filled first name with 'Andres' on #firstName
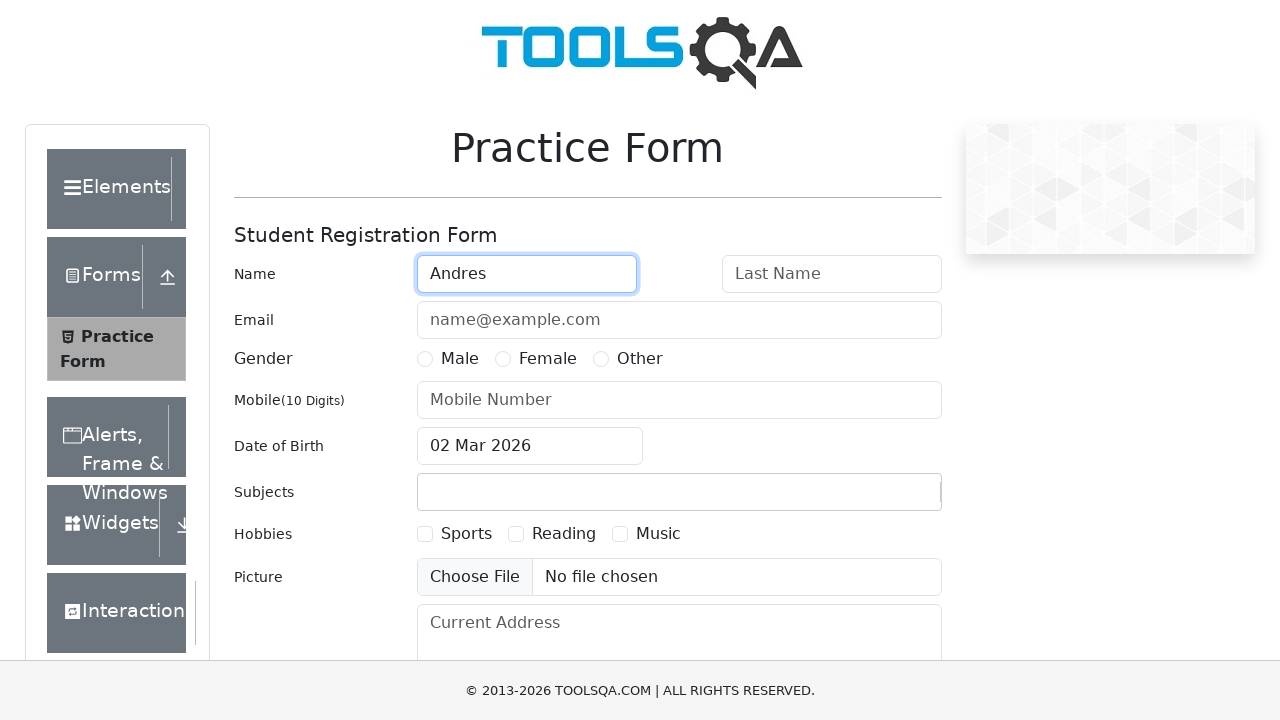

Filled last name with 'Quintero' on #lastName
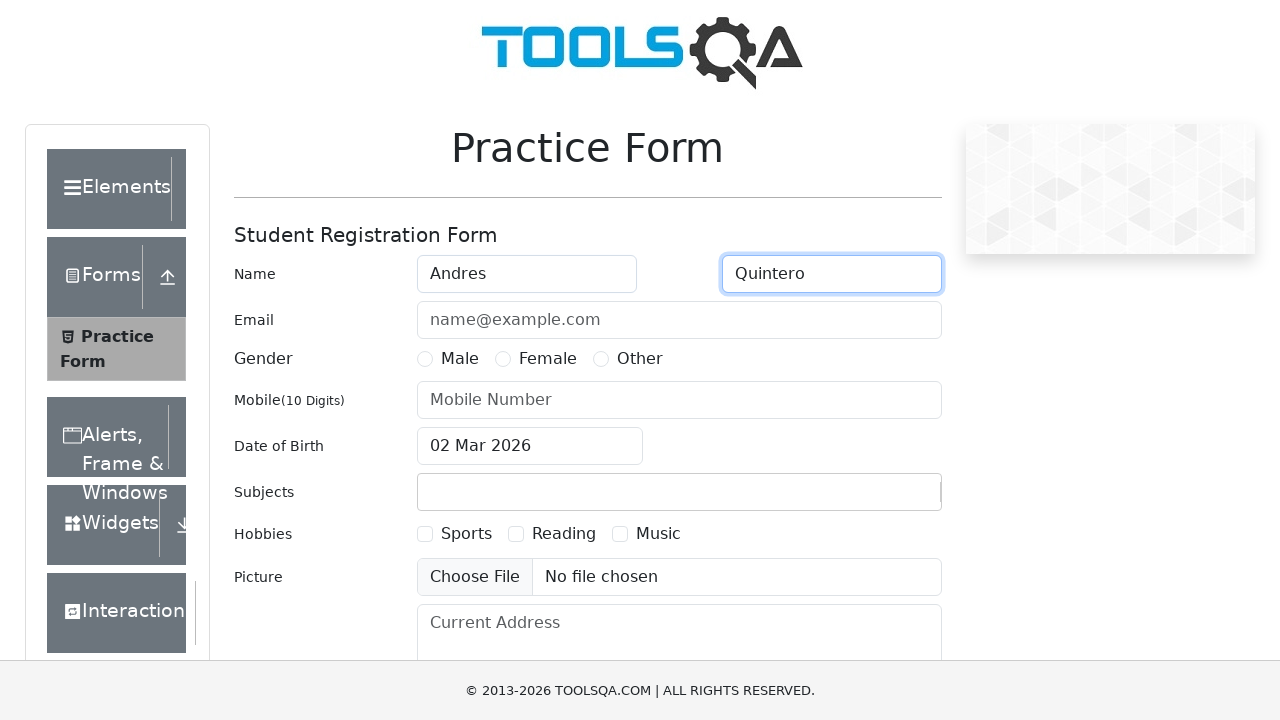

Filled email with 'andresmail@gmail.com' on #userEmail
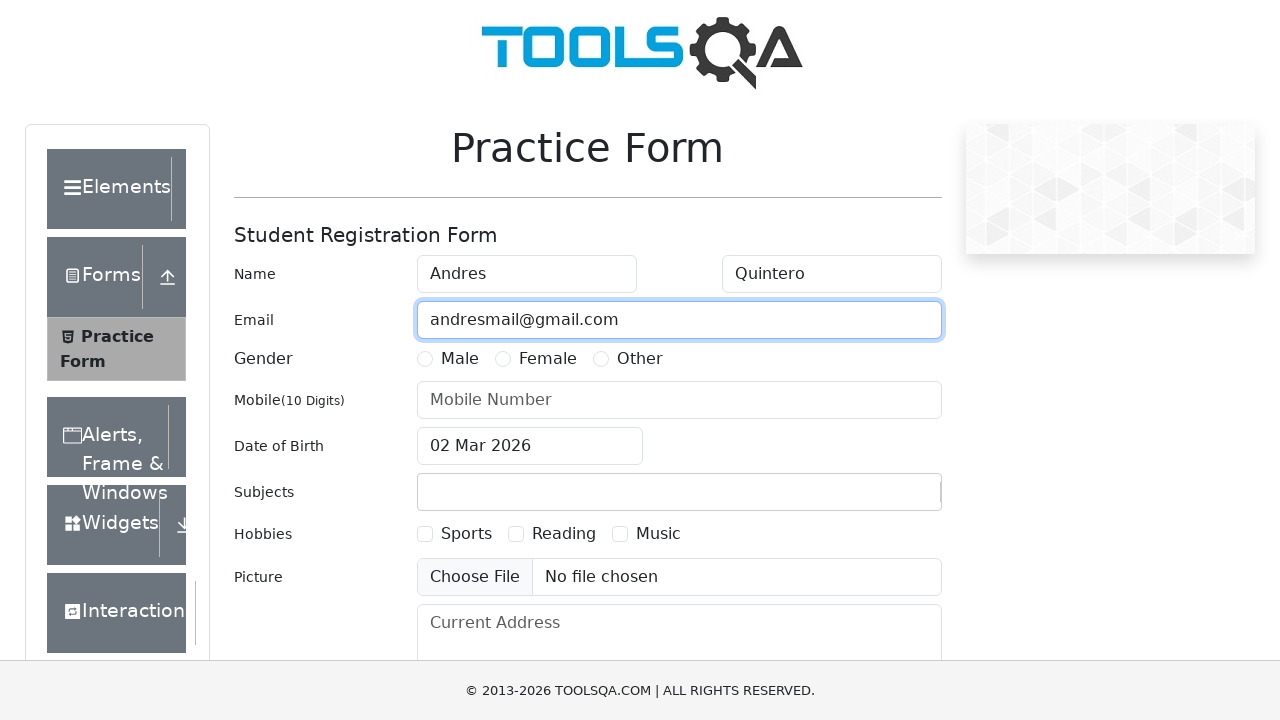

Selected Male gender at (460, 359) on label[for='gender-radio-1']
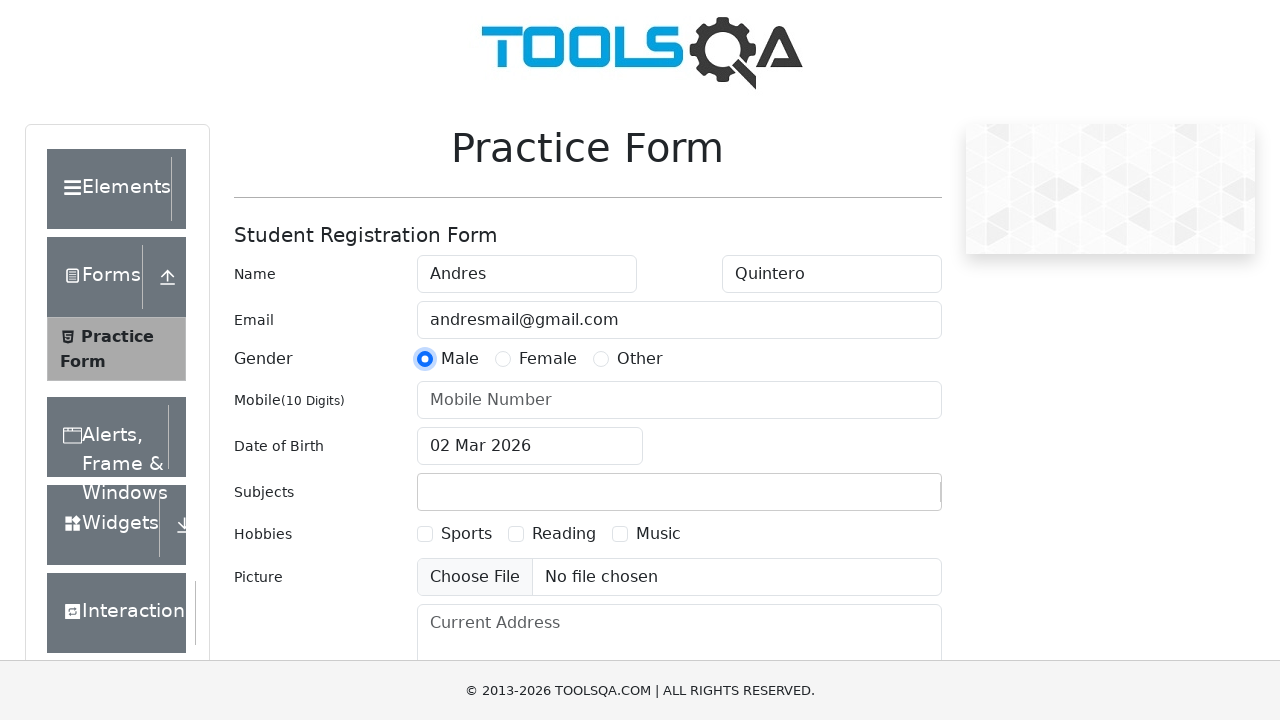

Filled phone number with '1234567890' on #userNumber
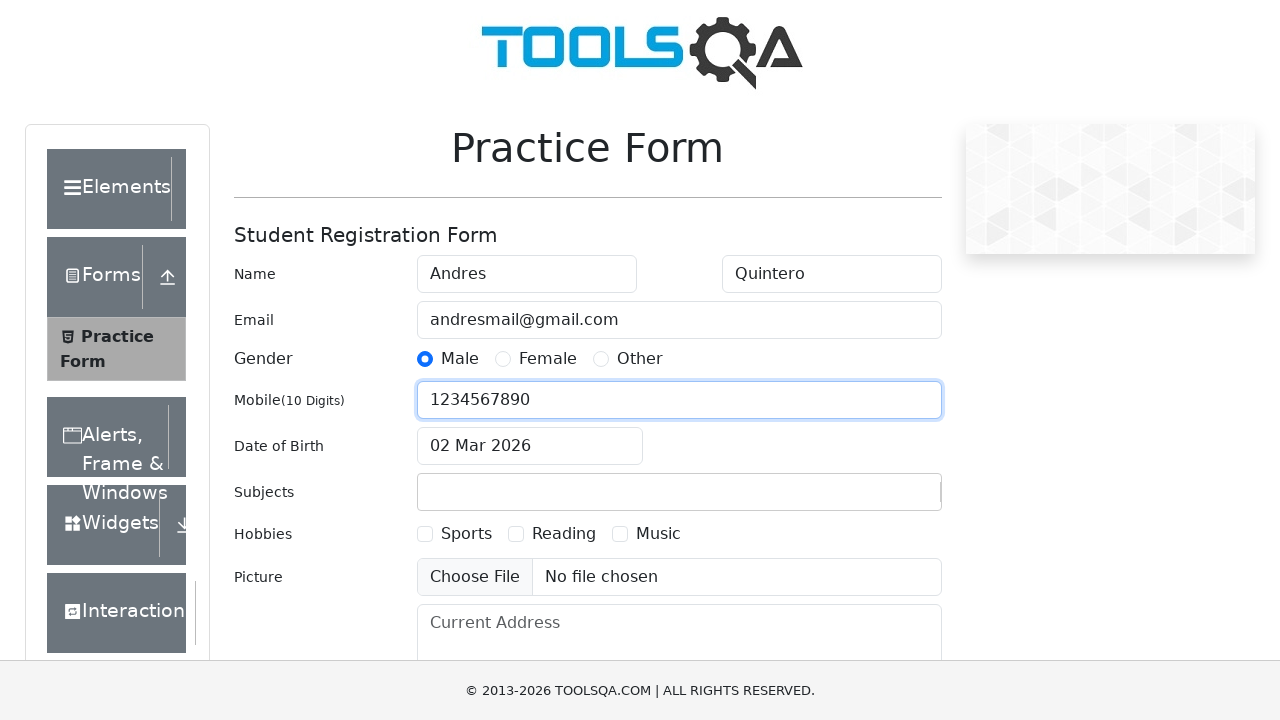

Opened date of birth picker at (530, 446) on #dateOfBirthInput
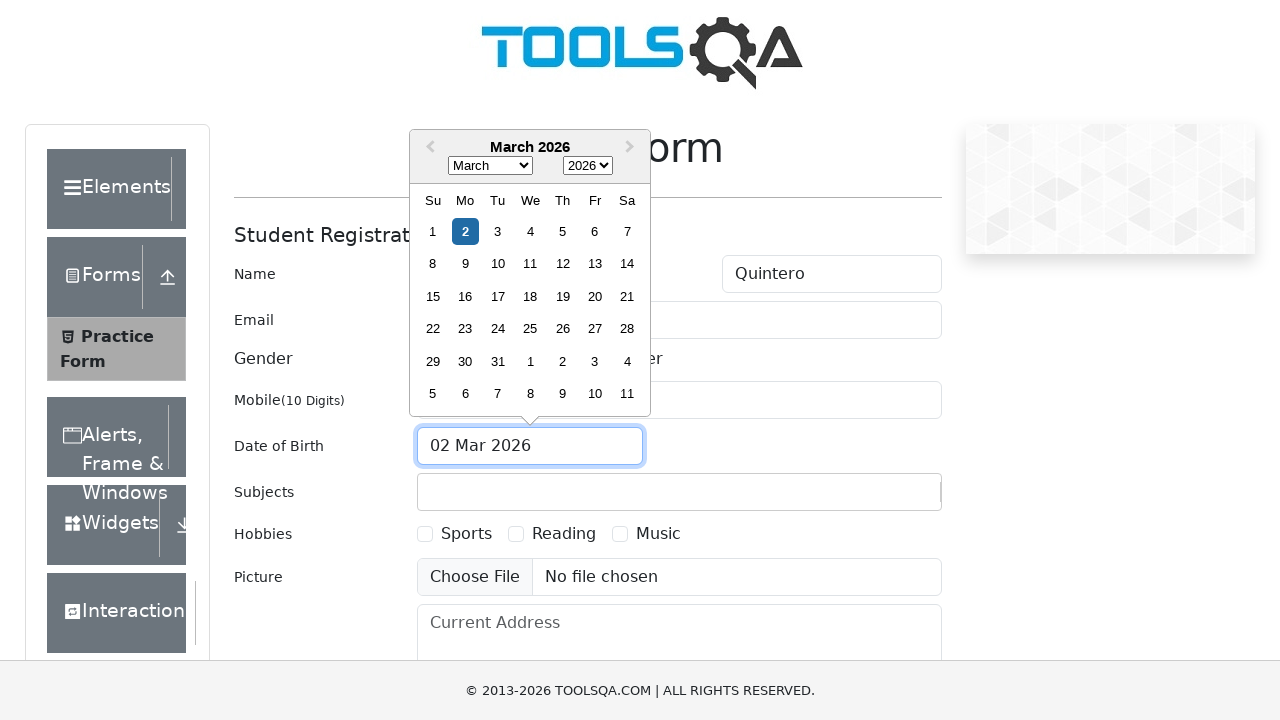

Selected year 1988 from date picker on .react-datepicker__year-select
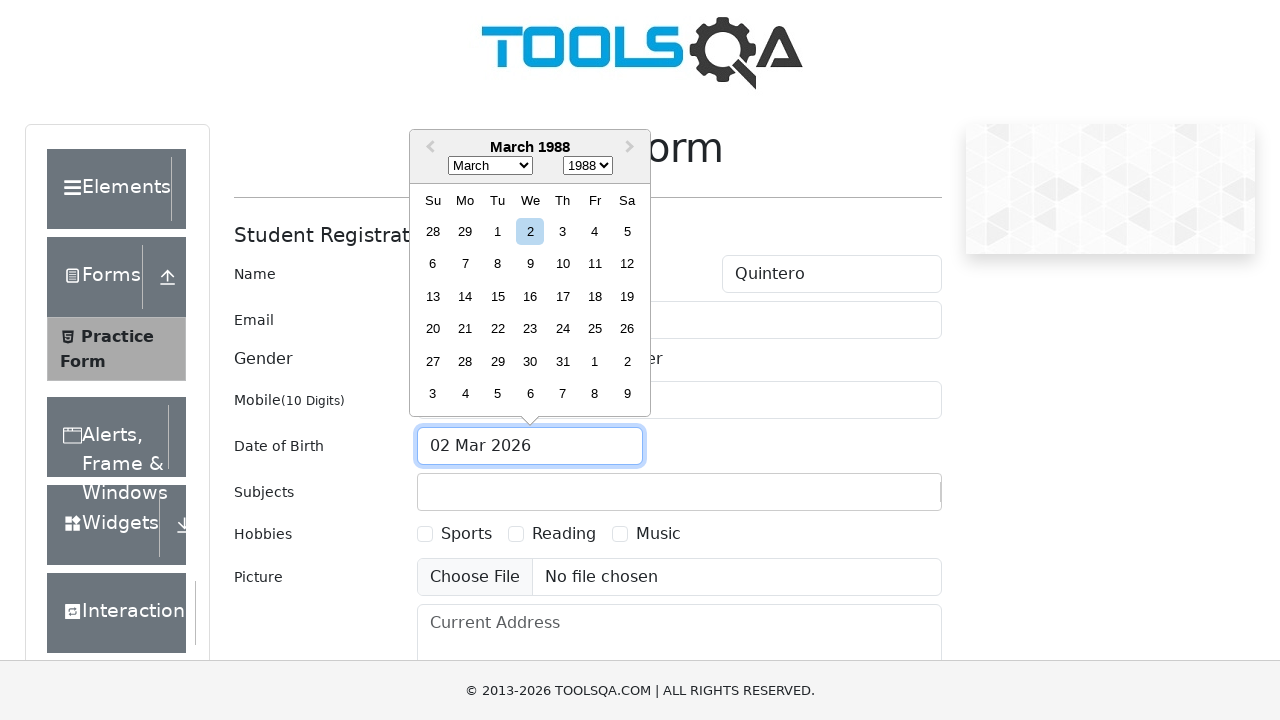

Selected month June (index 5) from date picker on .react-datepicker__month-select
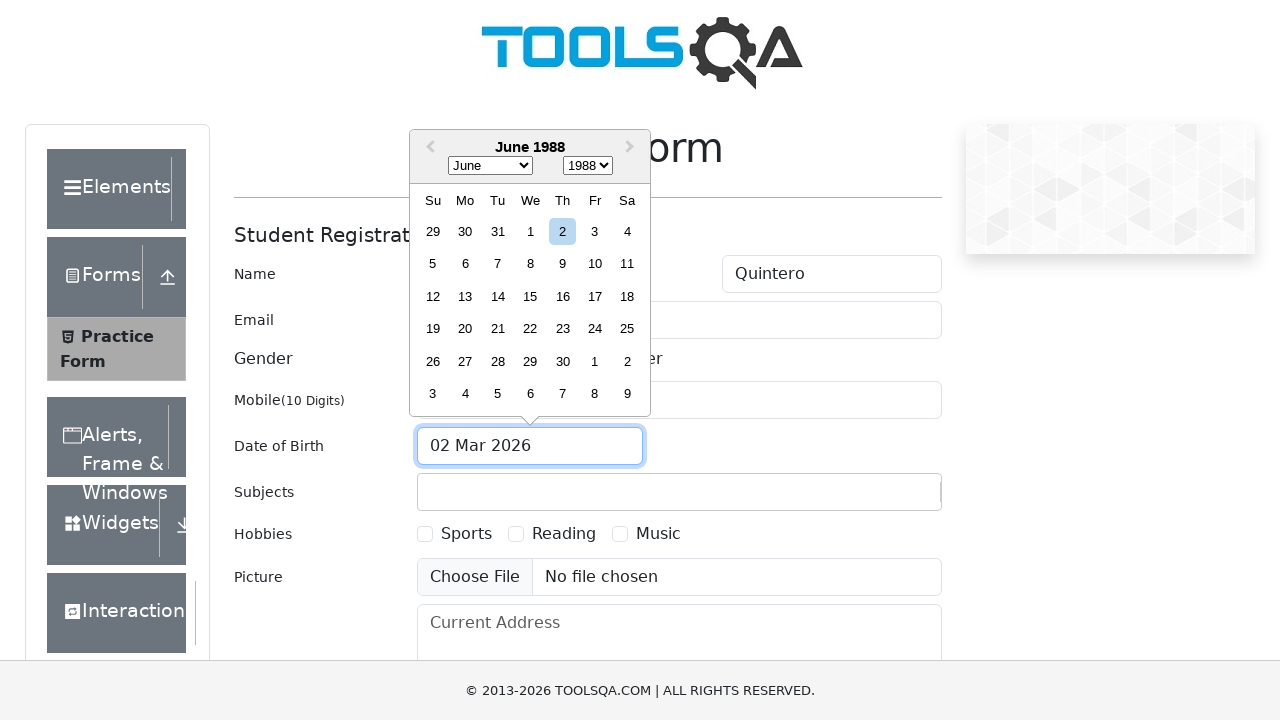

Selected day 19 from date picker at (433, 329) on xpath=//div[contains(@class,'react-datepicker__day') and text()='19']
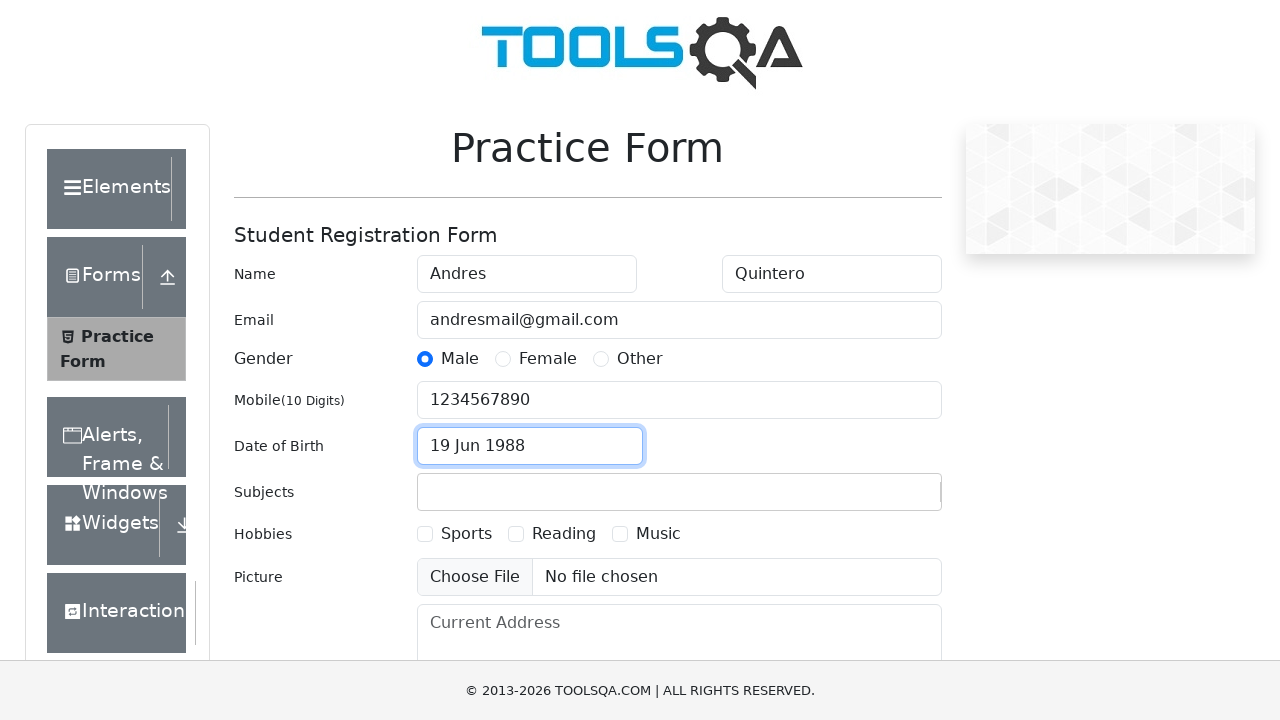

Scrolled to submit button
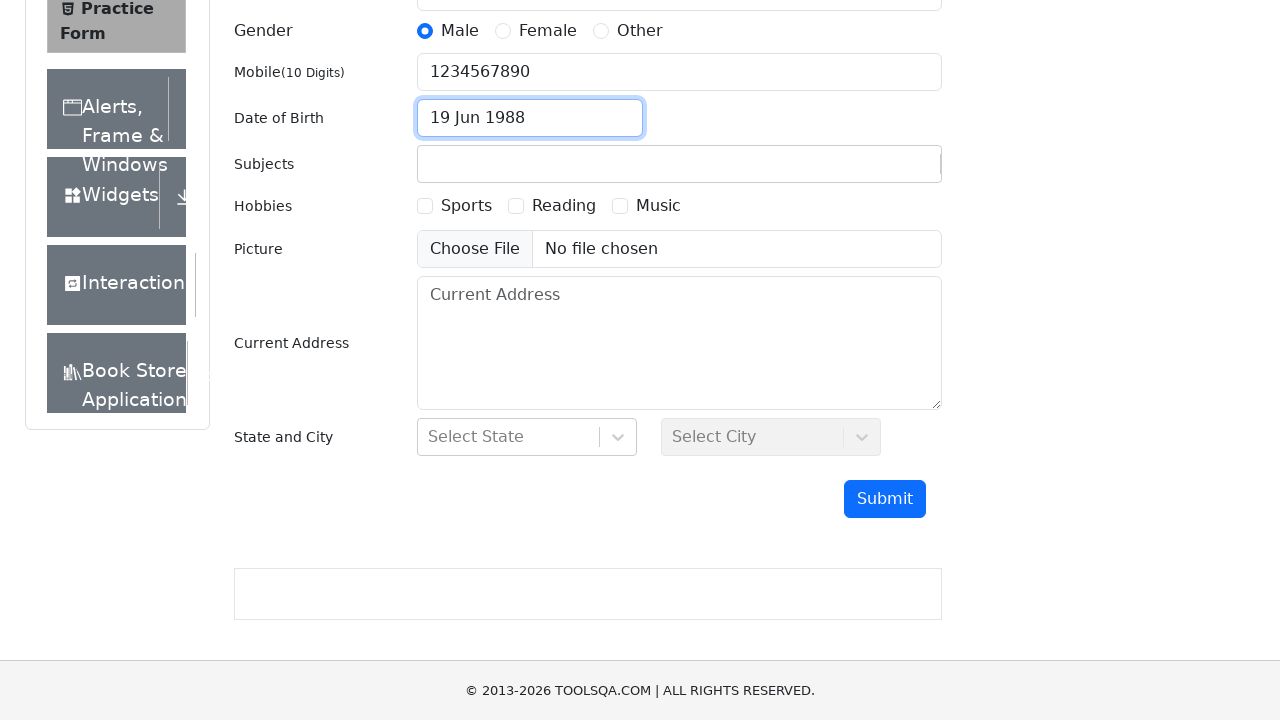

Selected Sports hobby at (466, 206) on label[for='hobbies-checkbox-1']
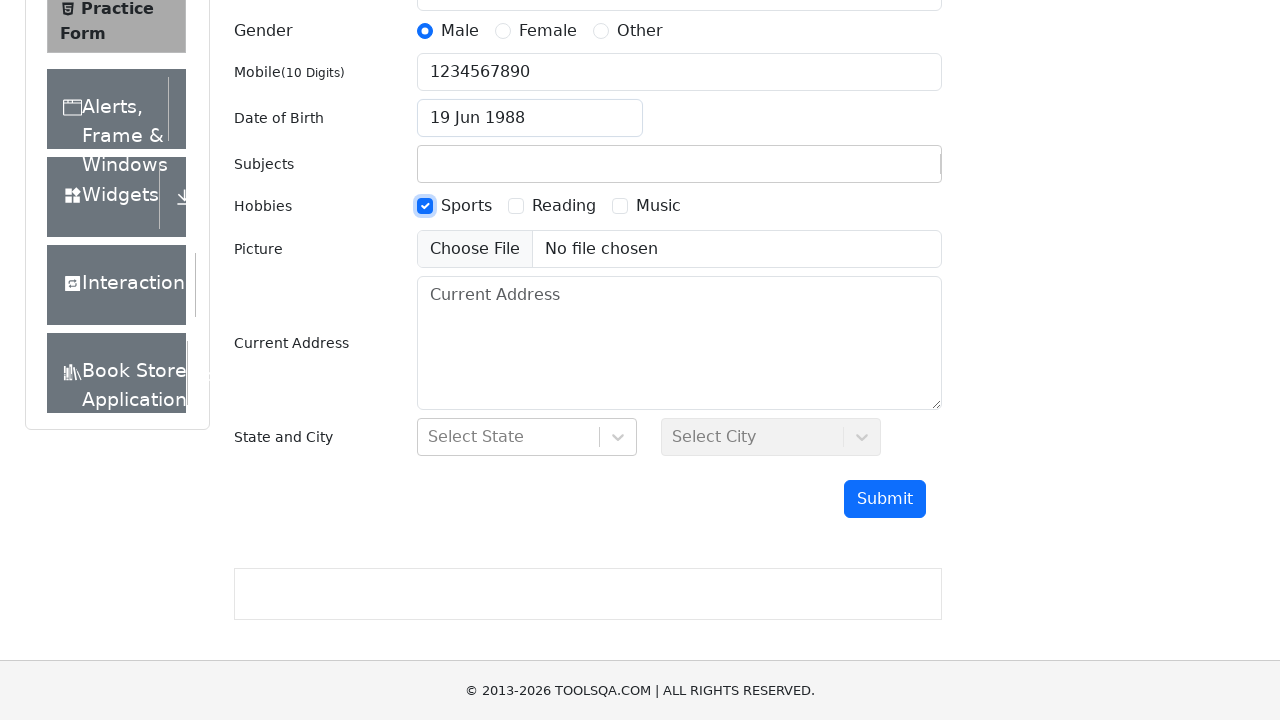

Selected Music hobby at (658, 206) on label[for='hobbies-checkbox-3']
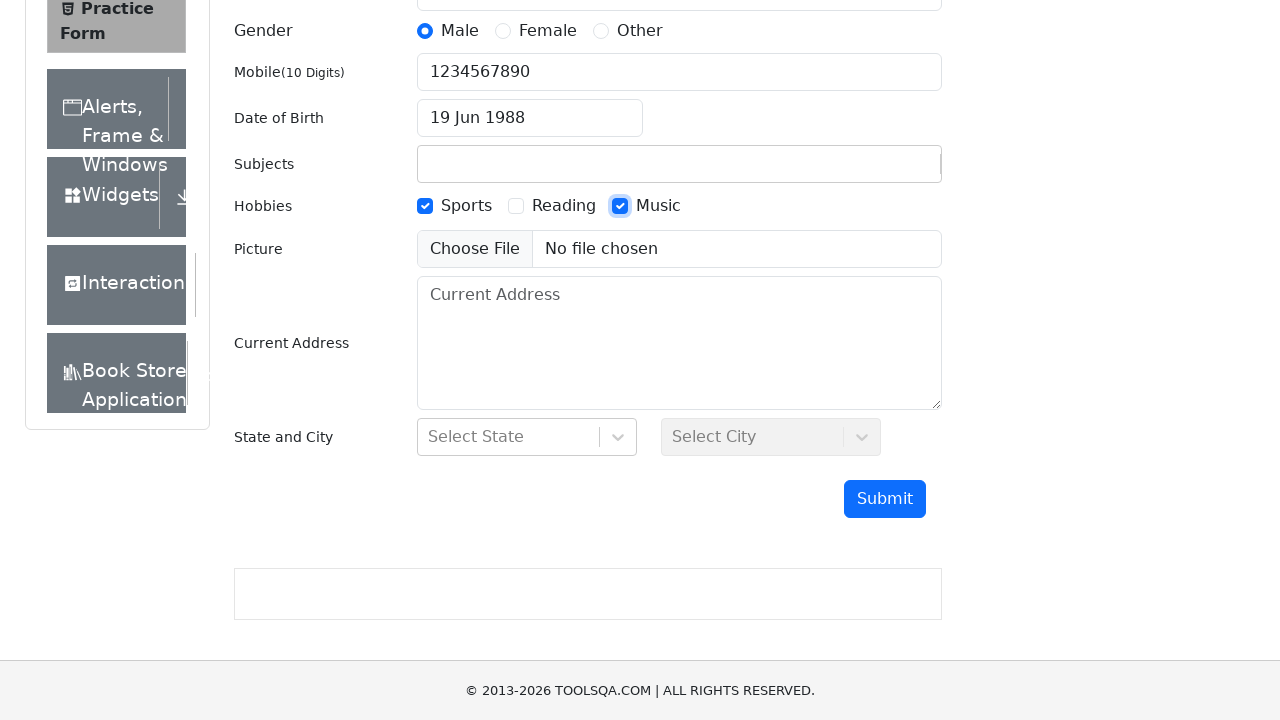

Filled state input with 'Haryana' on #react-select-3-input
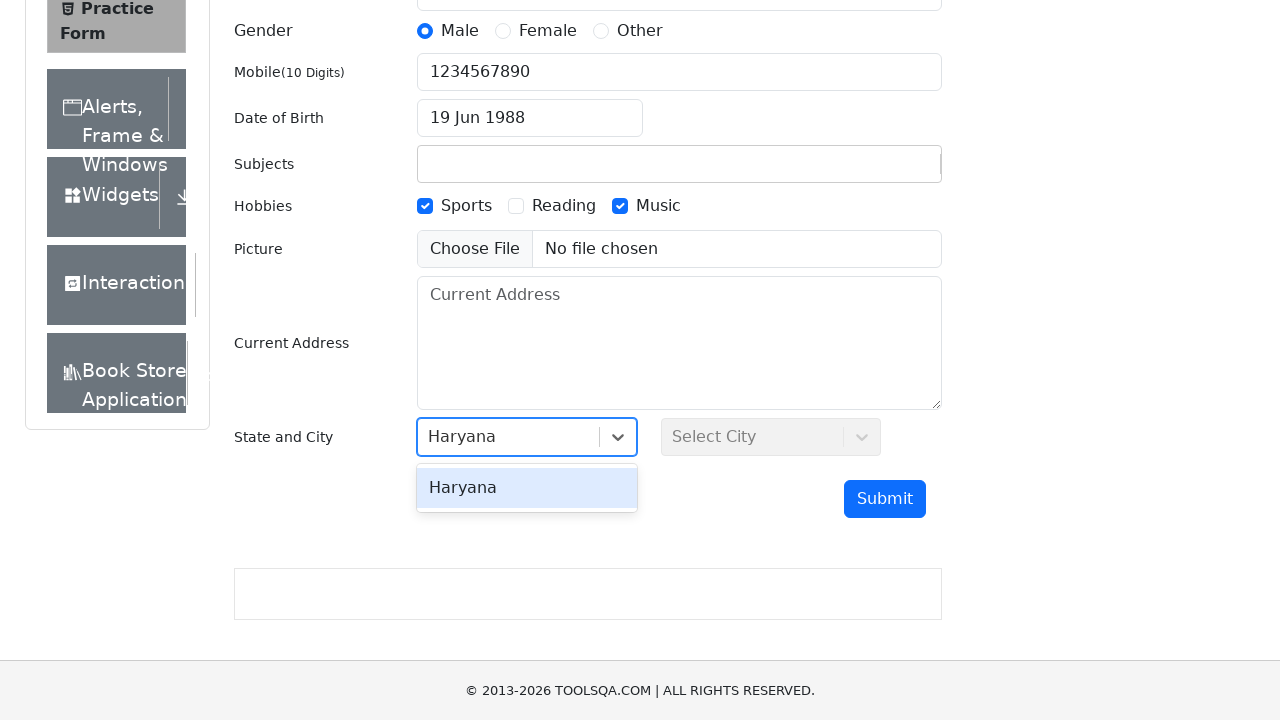

Pressed Enter to select Haryana state
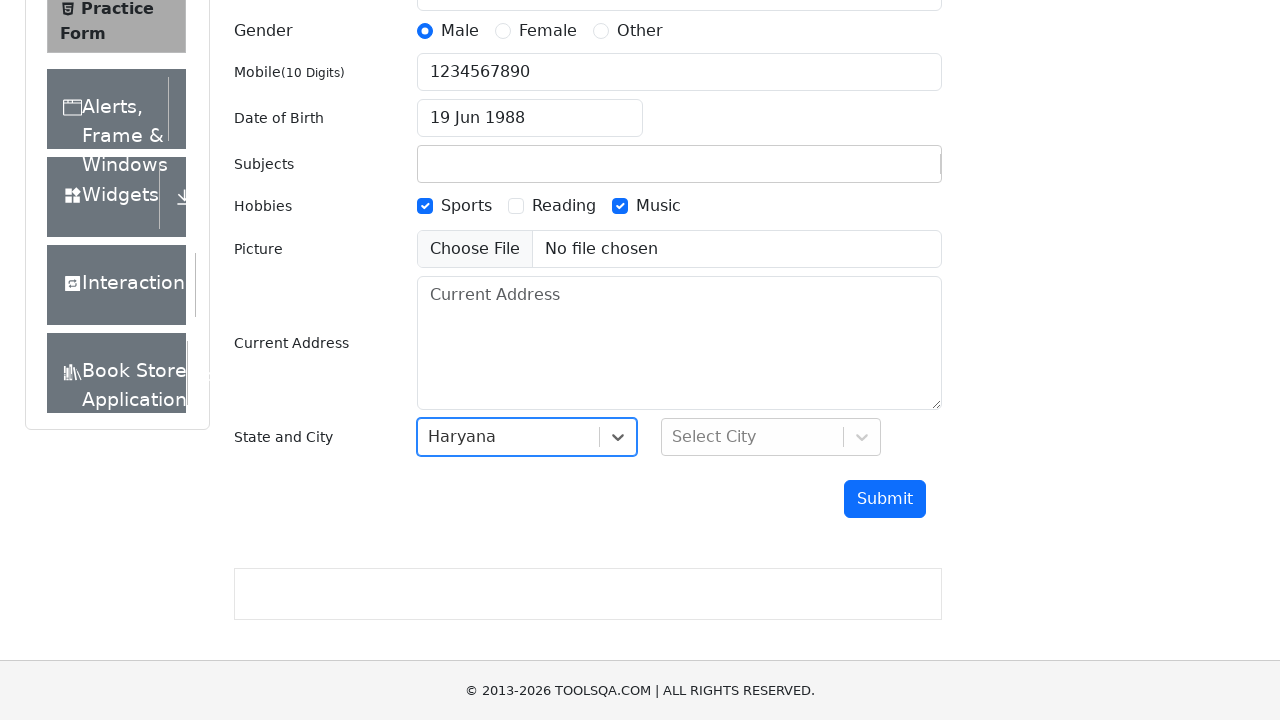

Filled city input with 'Panipat' on #react-select-4-input
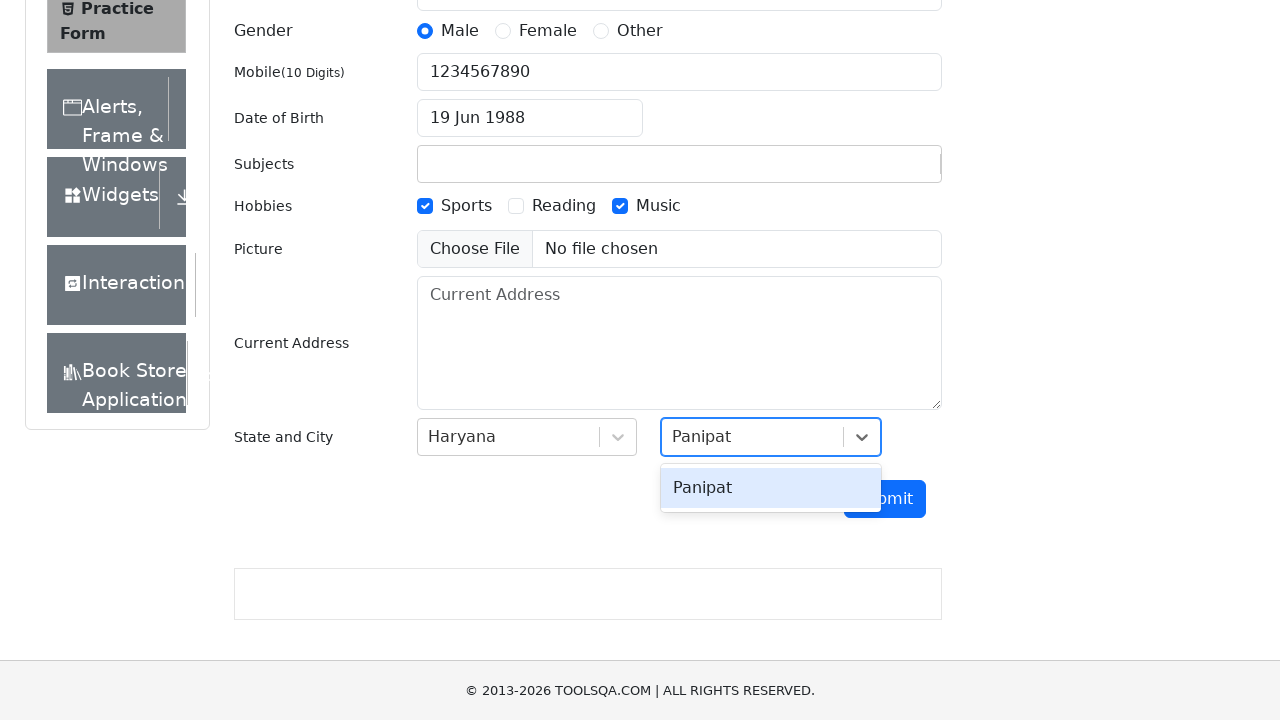

Pressed Enter to select Panipat city
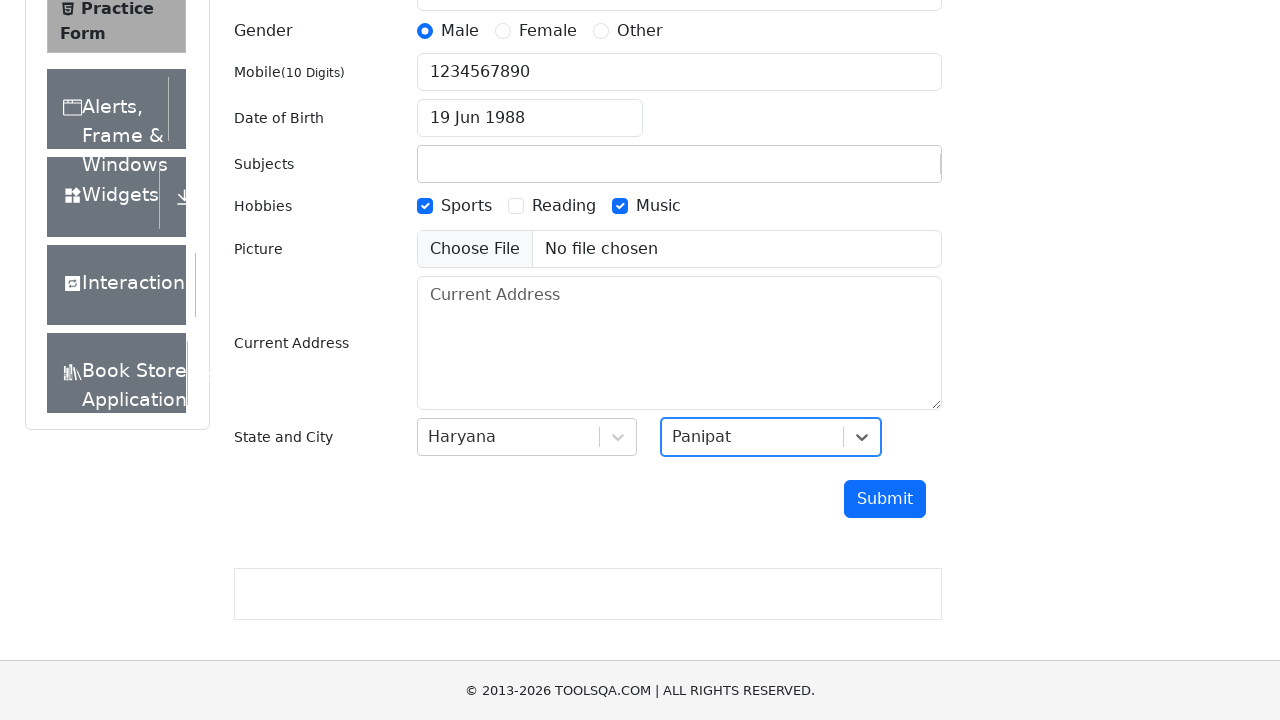

Clicked submit button to submit the form at (885, 499) on #submit
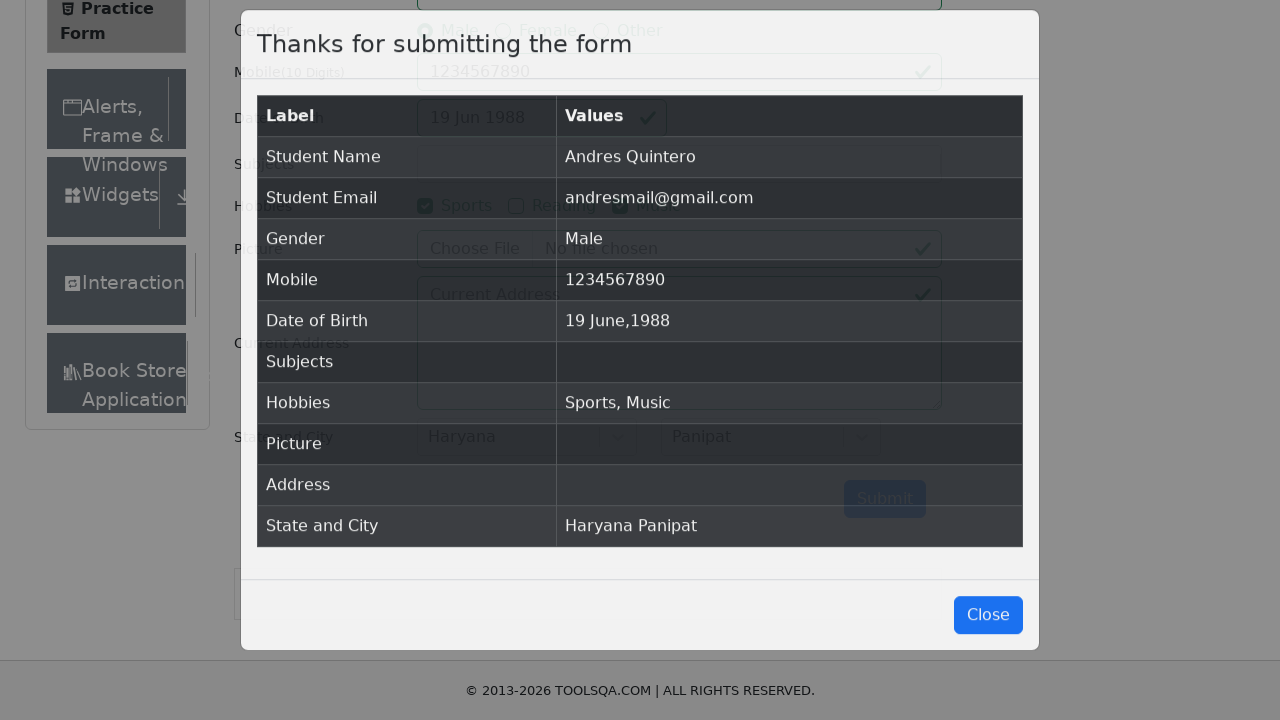

Submission modal appeared with title
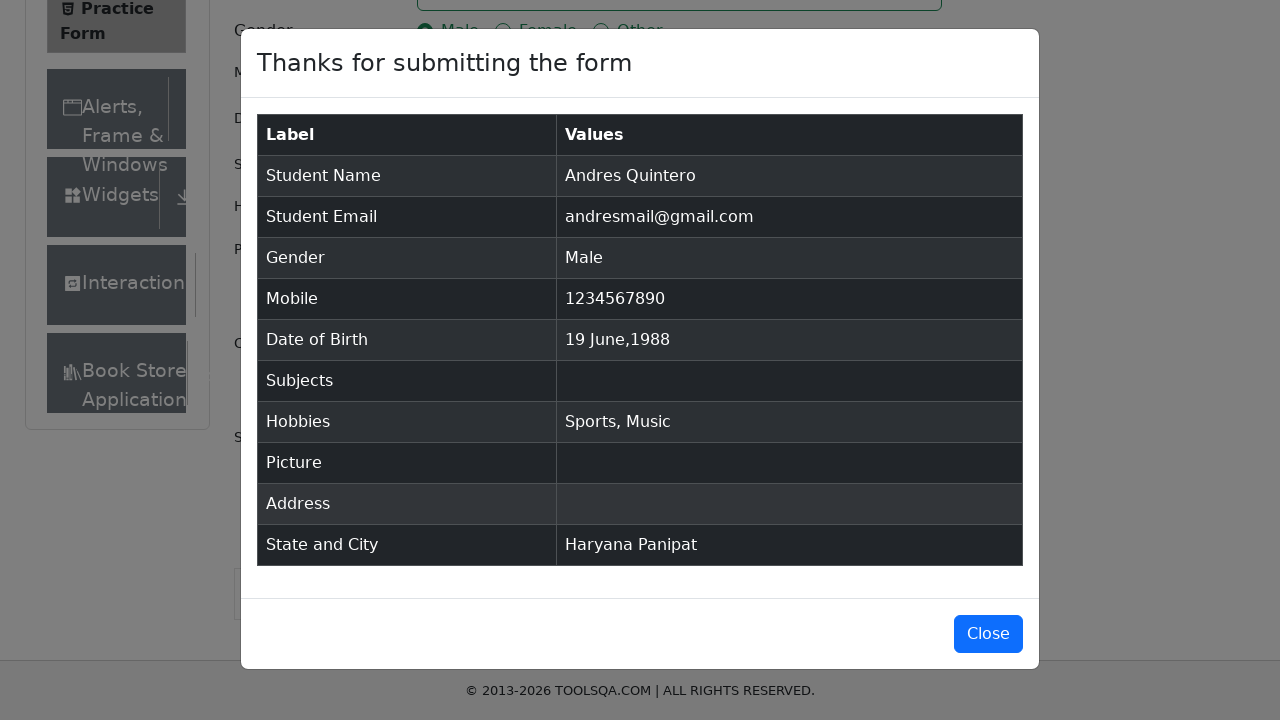

Verified student name 'Andres Quintero' in results
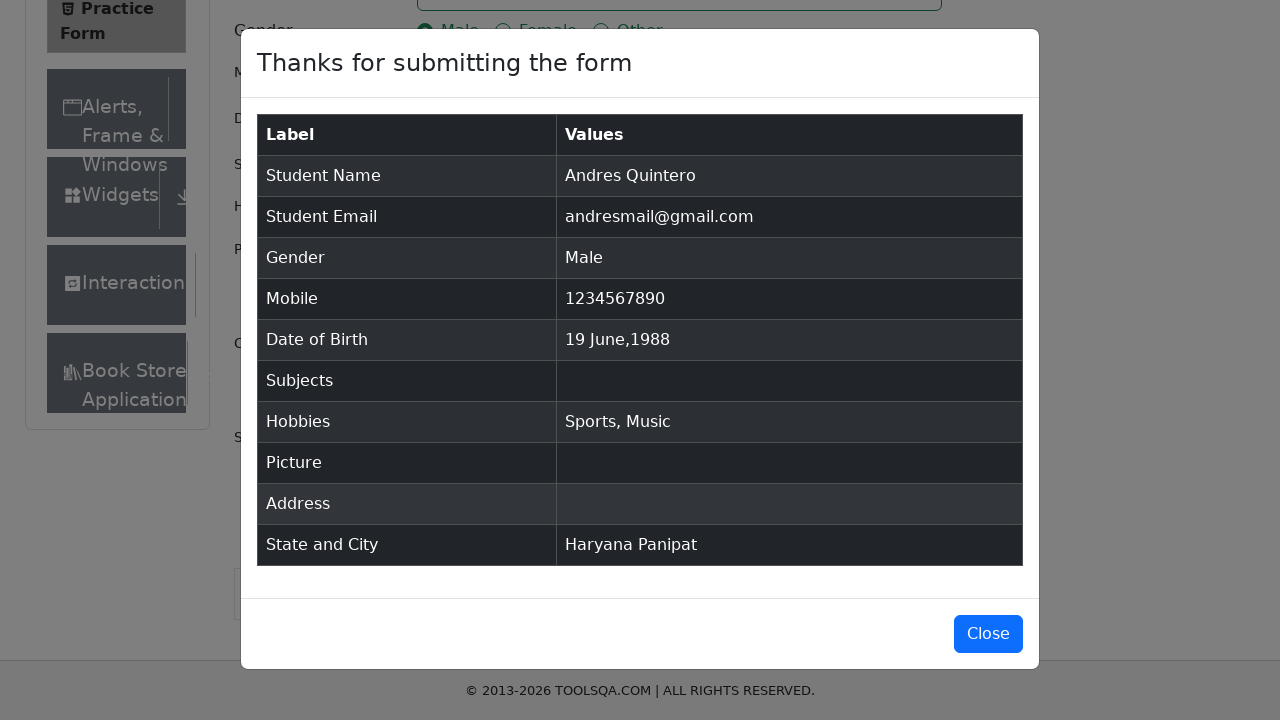

Verified email 'andresmail@gmail.com' in results
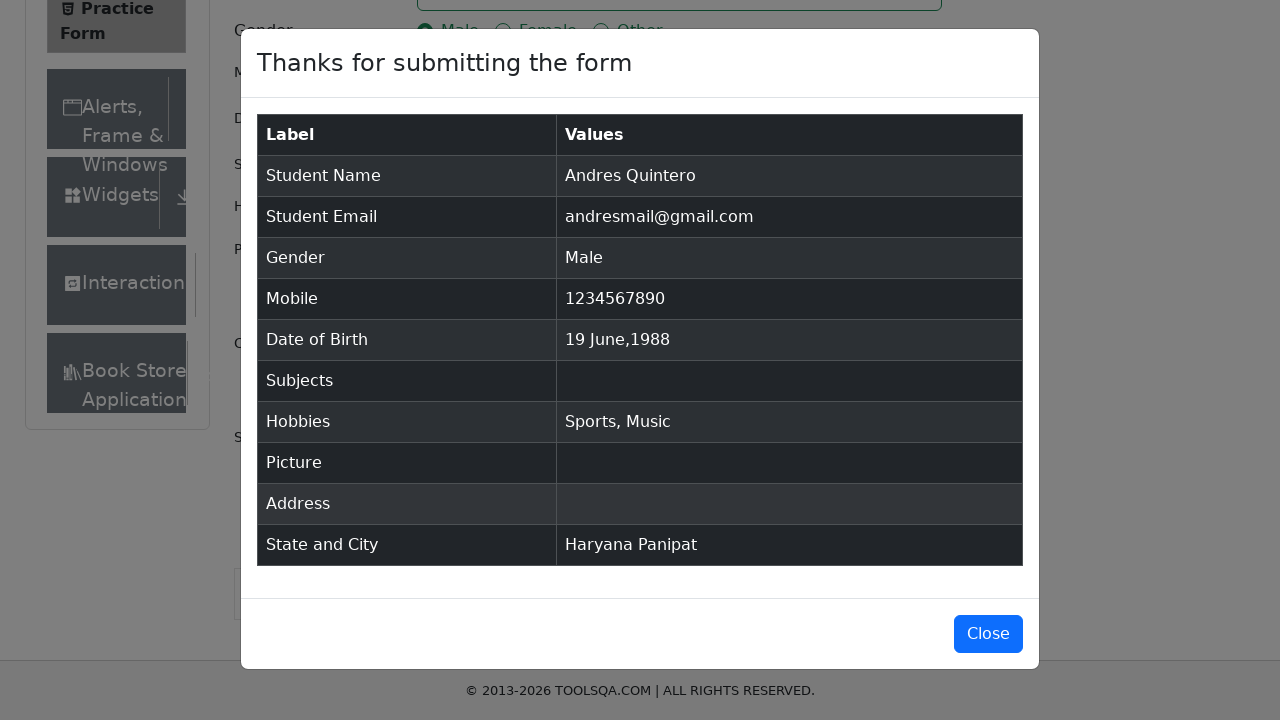

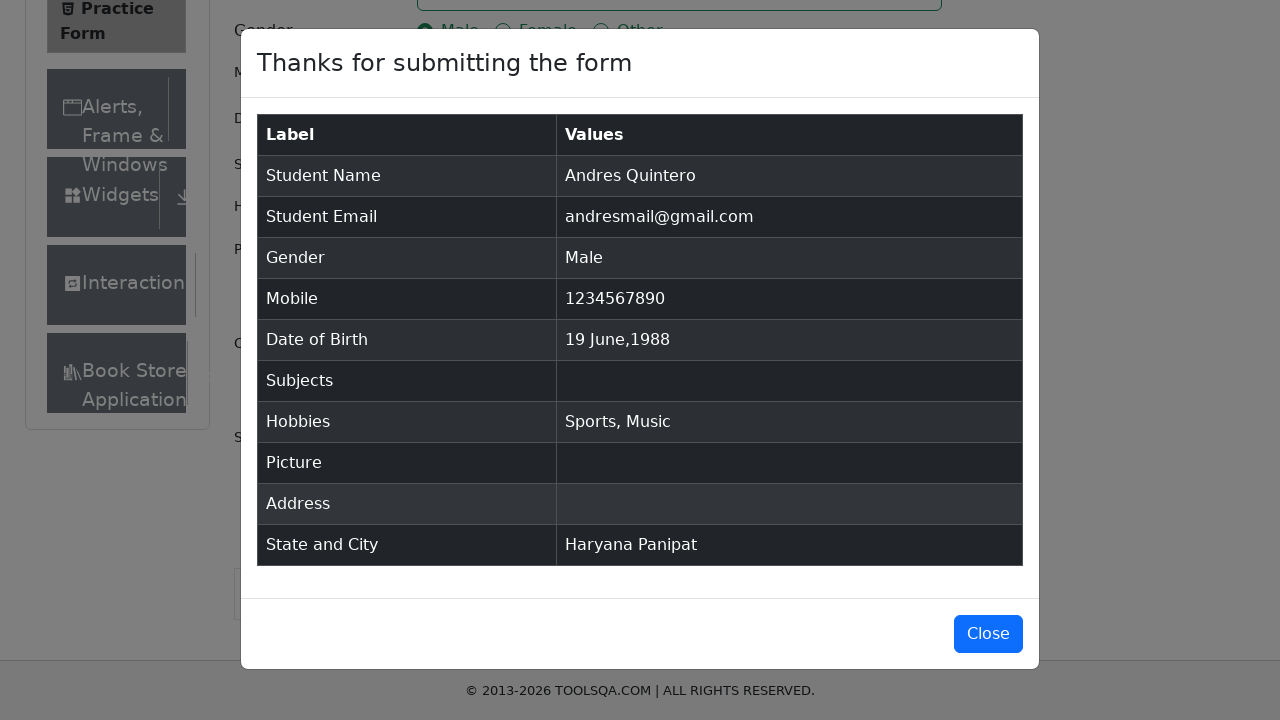